Tests JavaScript alert handling by triggering and interacting with three types of alerts: a simple alert (accept), a confirm dialog (dismiss), and a prompt dialog (enter text and accept).

Starting URL: http://demo.automationtesting.in/Alerts.html

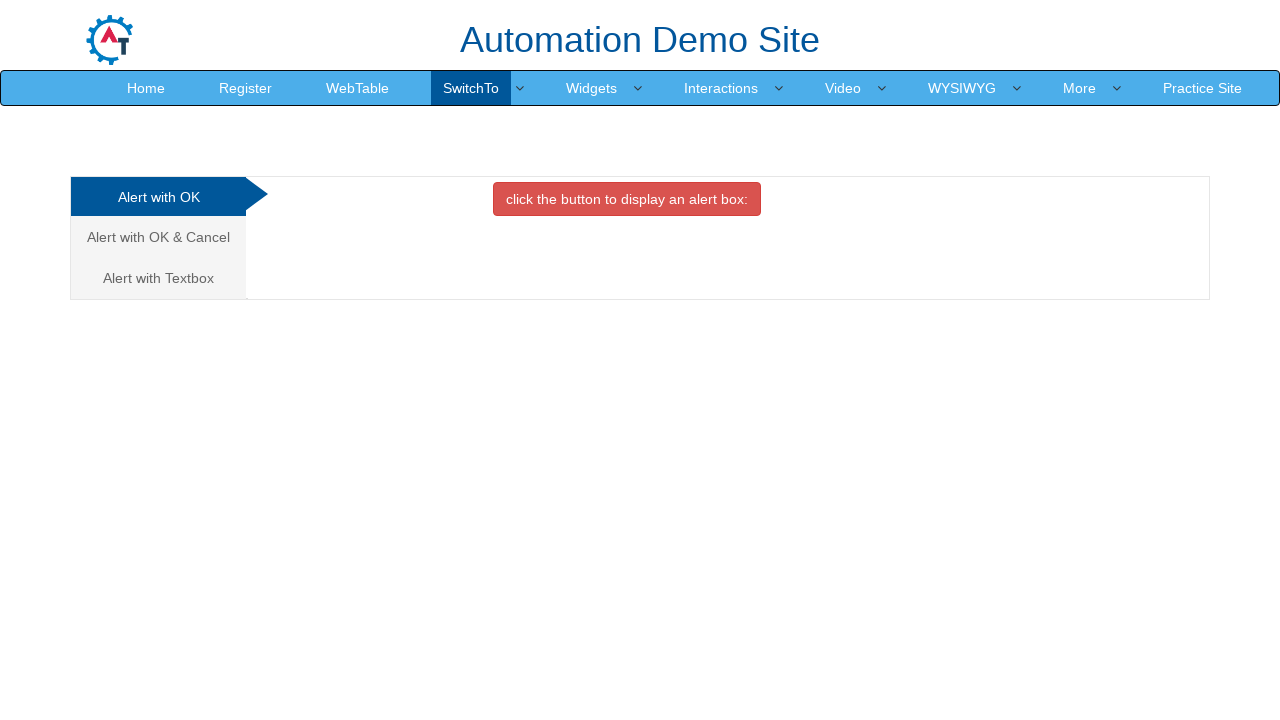

Clicked button to trigger simple alert box at (627, 199) on xpath=//button[contains(text(),'click the button to display an  alert box:')]
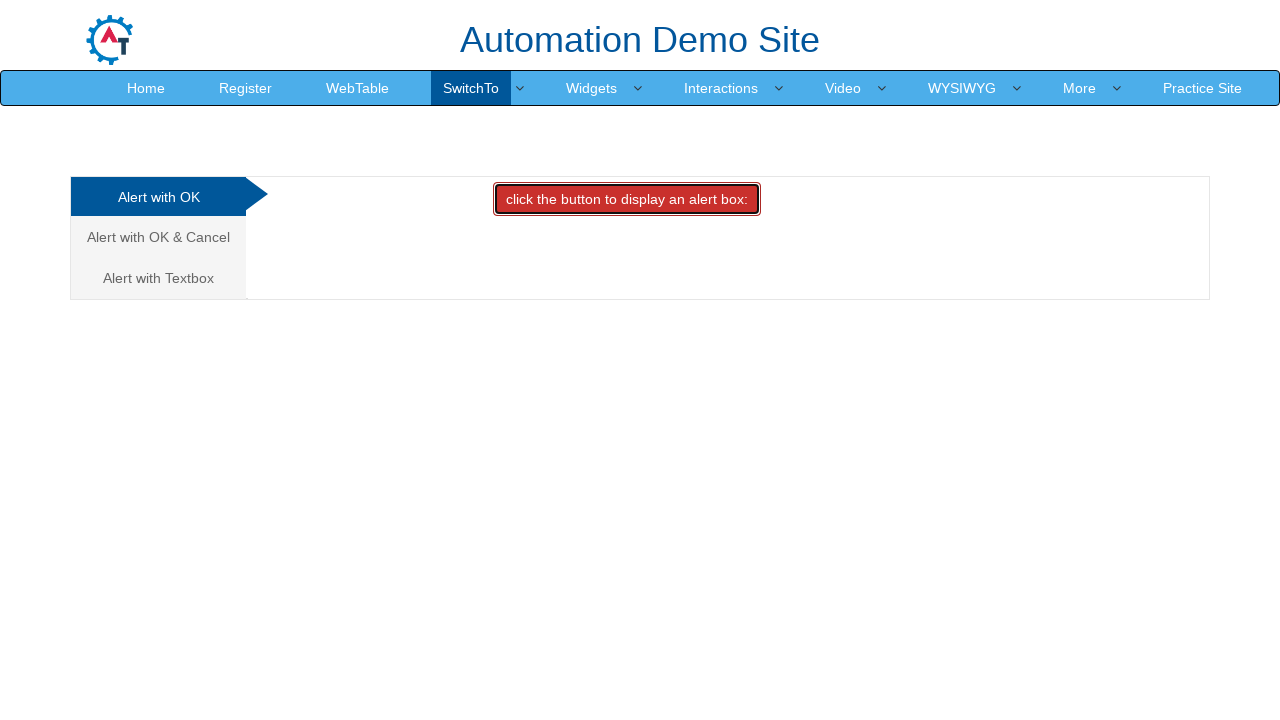

Set up dialog handler to accept alerts
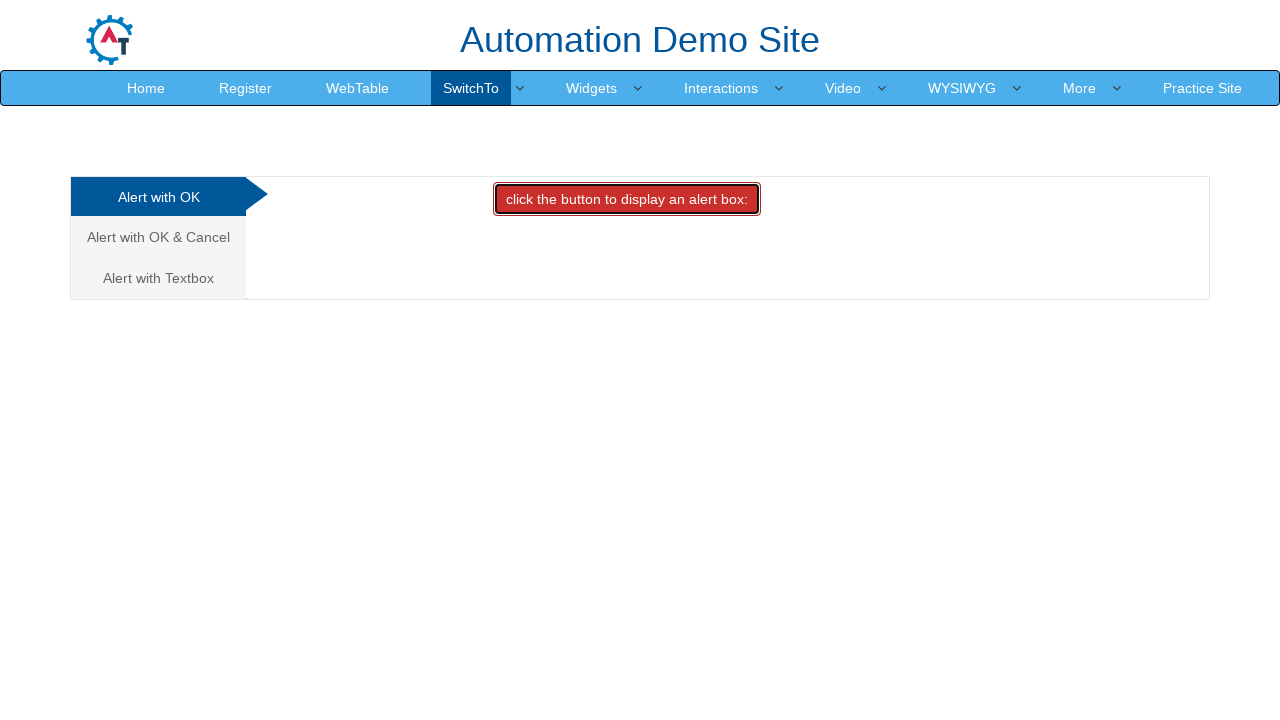

Re-clicked button to trigger alert with handler ready at (627, 199) on xpath=//button[contains(text(),'click the button to display an  alert box:')]
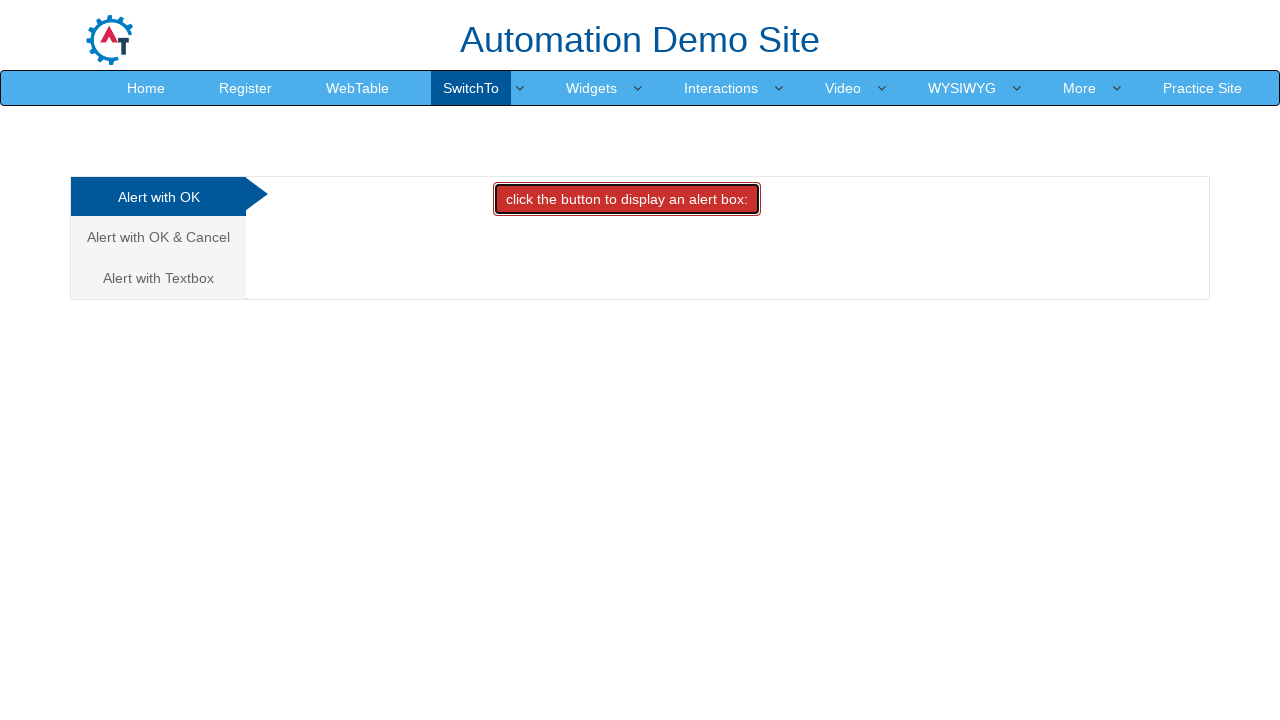

Clicked 'Alert with OK & Cancel' tab at (158, 237) on a[href='#CancelTab']
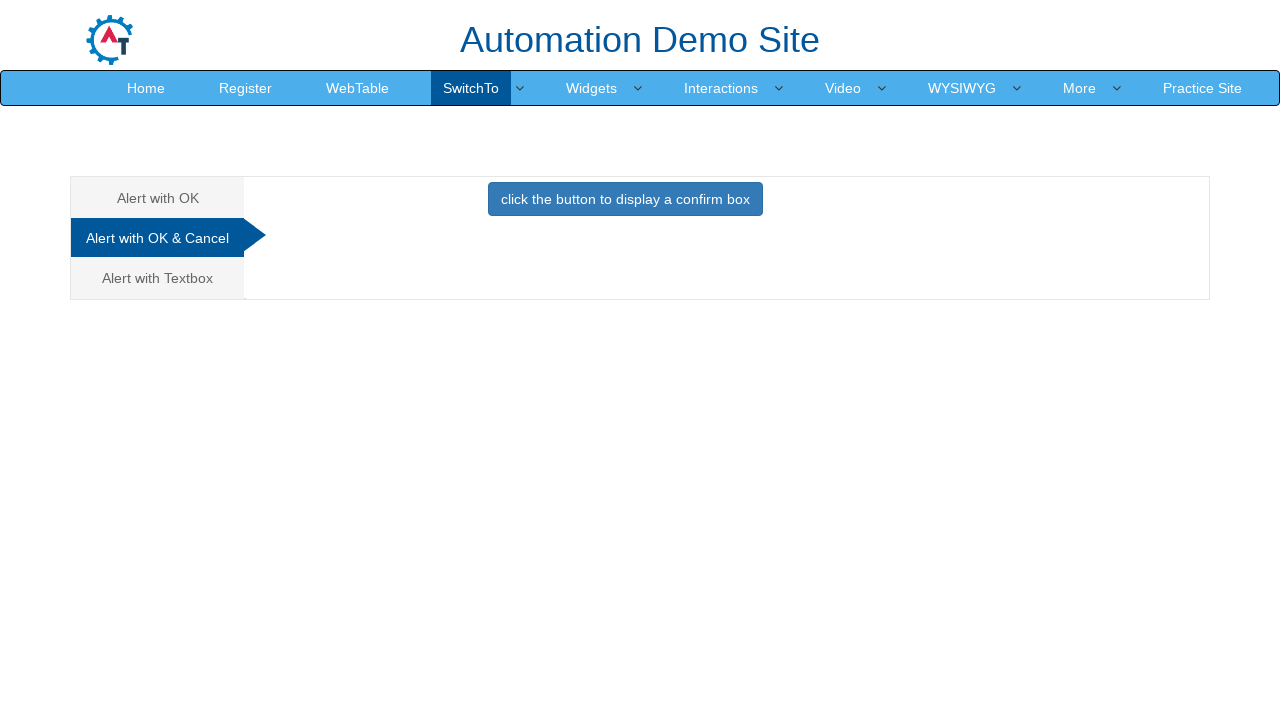

Set up dialog handler to dismiss confirm dialog
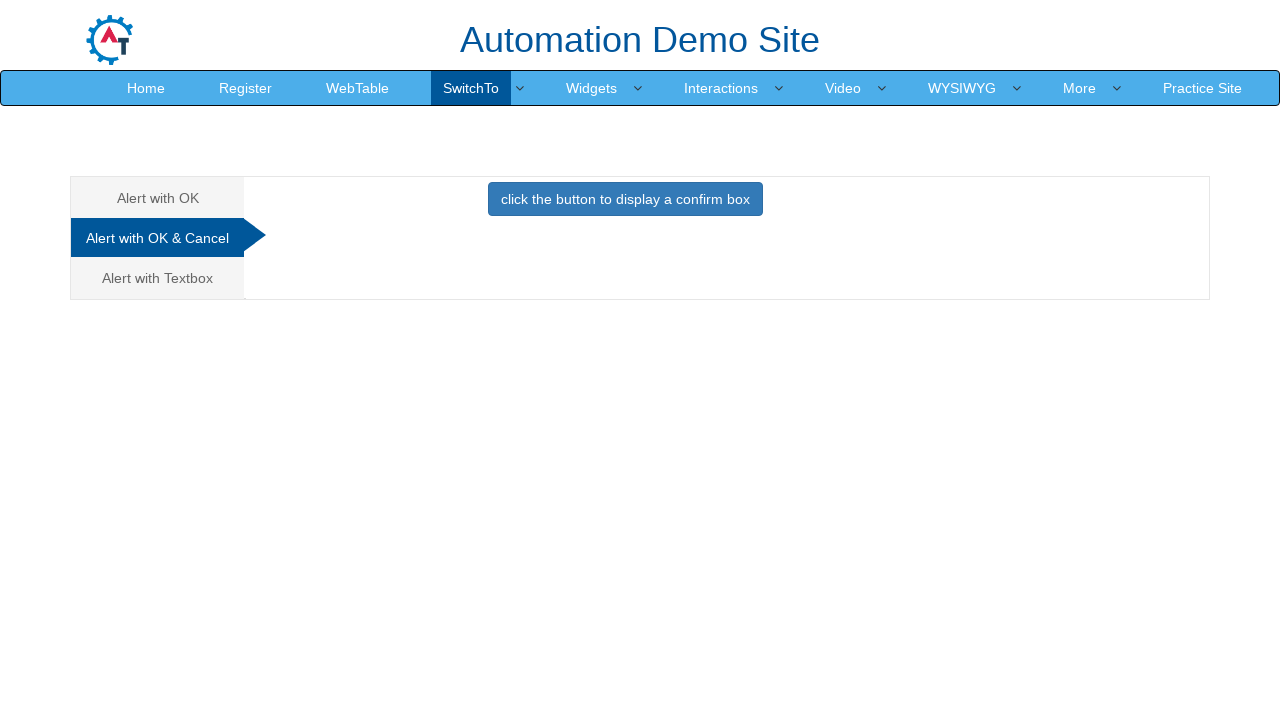

Clicked button to trigger confirm dialog at (625, 199) on xpath=//button[@class='btn btn-primary']
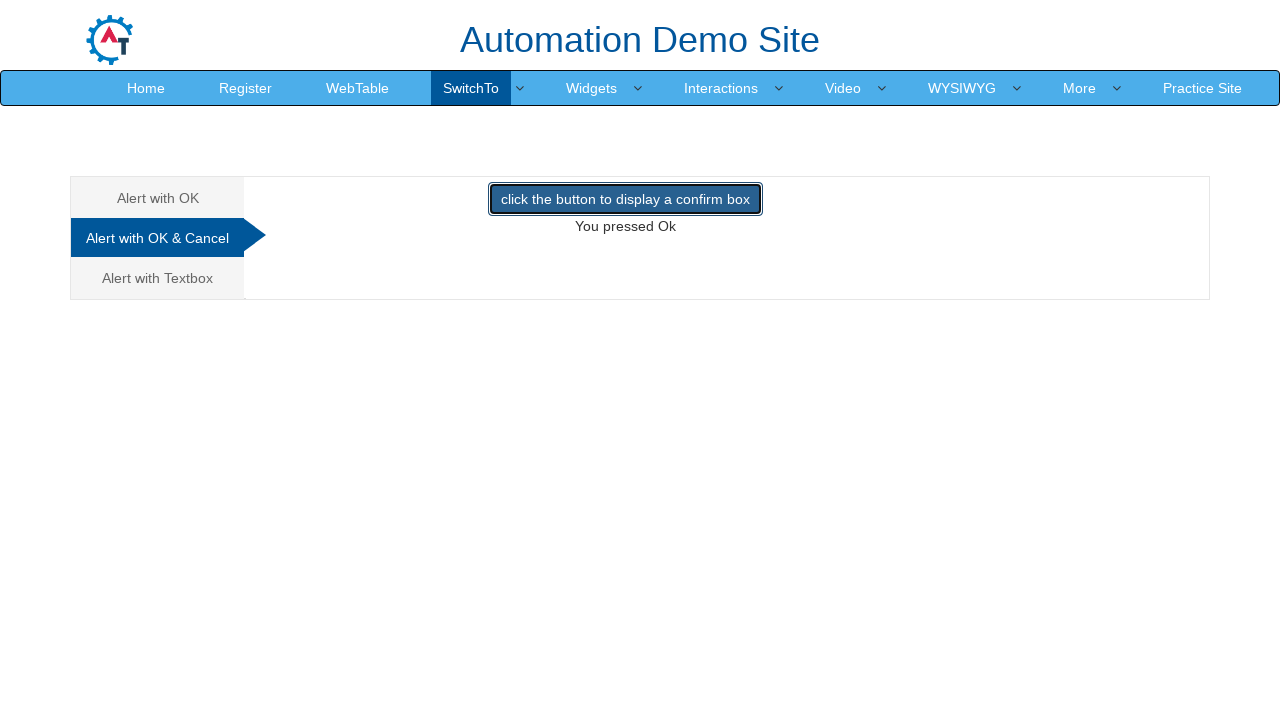

Clicked 'Alert with Textbox' tab at (158, 278) on a[href='#Textbox']
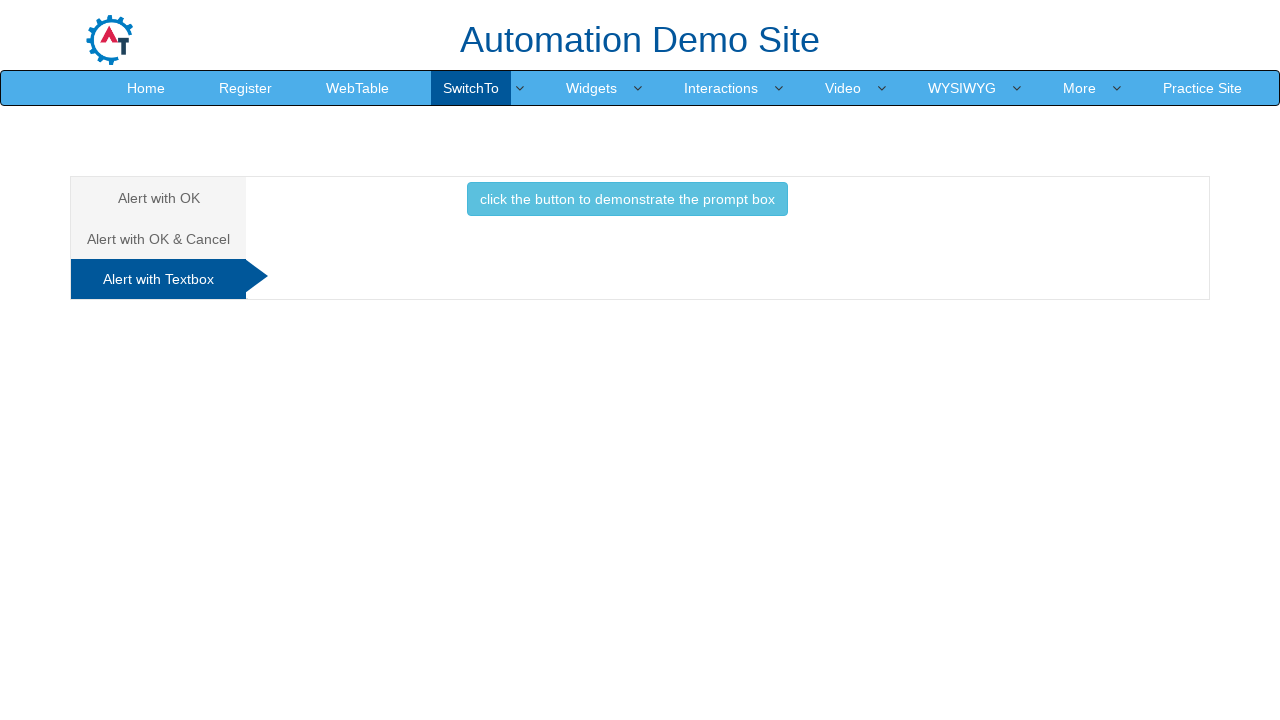

Set up dialog handler to enter 'selenium' in prompt
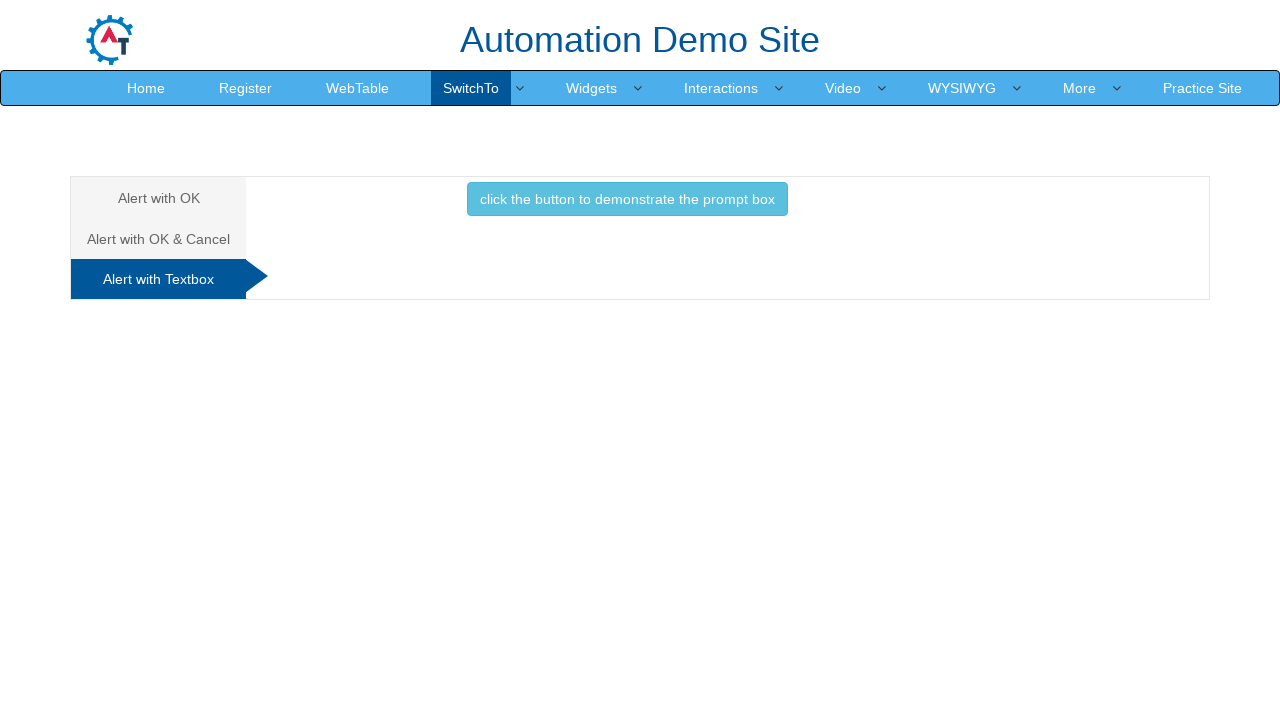

Clicked button to trigger prompt dialog at (627, 199) on xpath=//button[@class='btn btn-info']
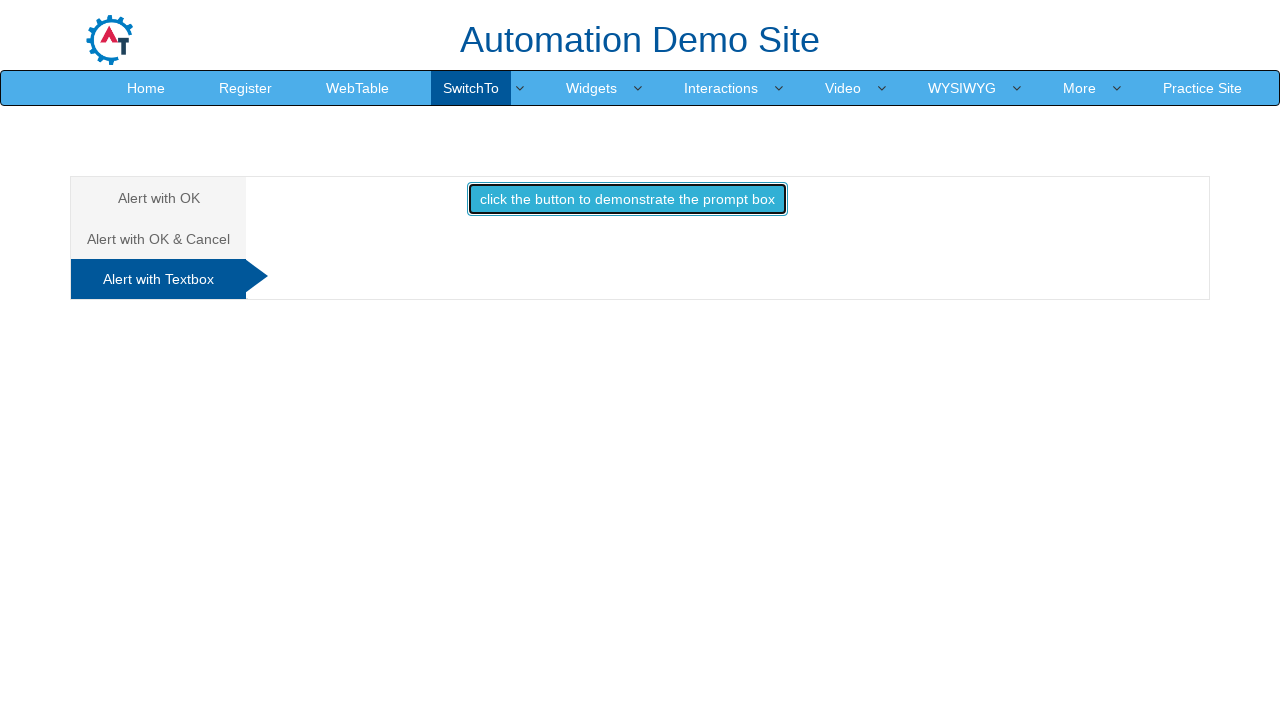

Waited 500ms for dialog interaction to complete
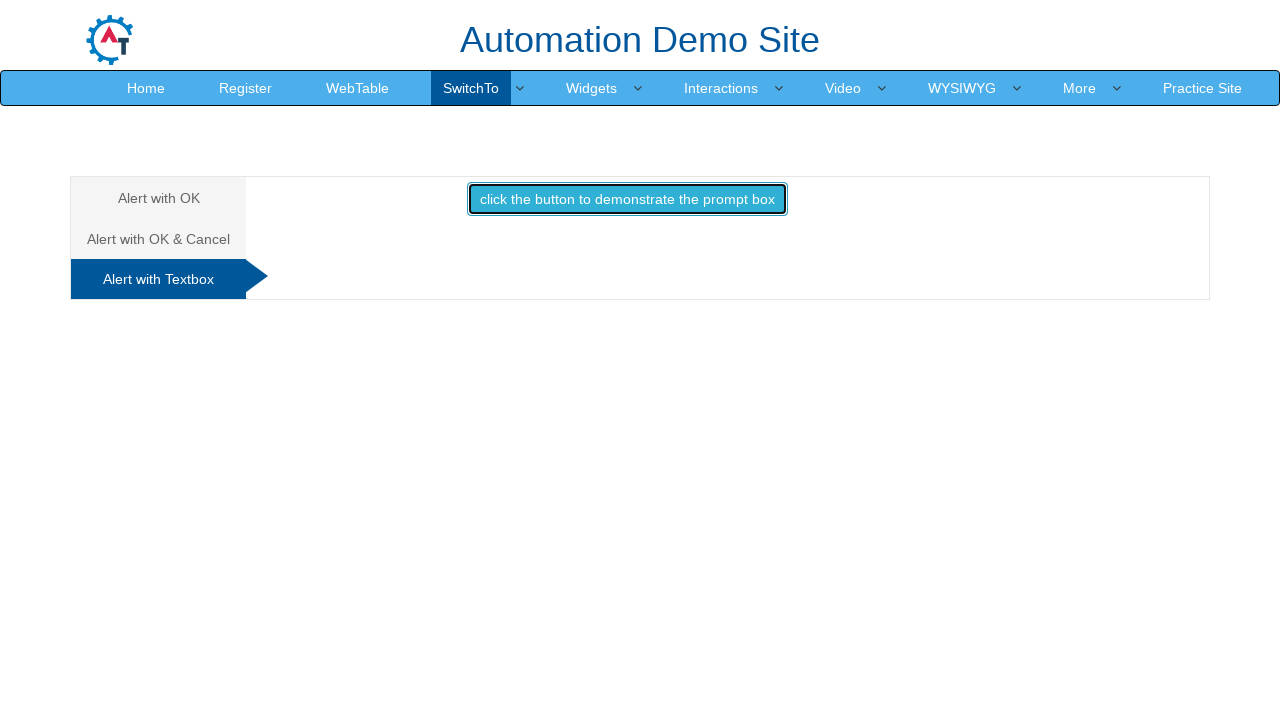

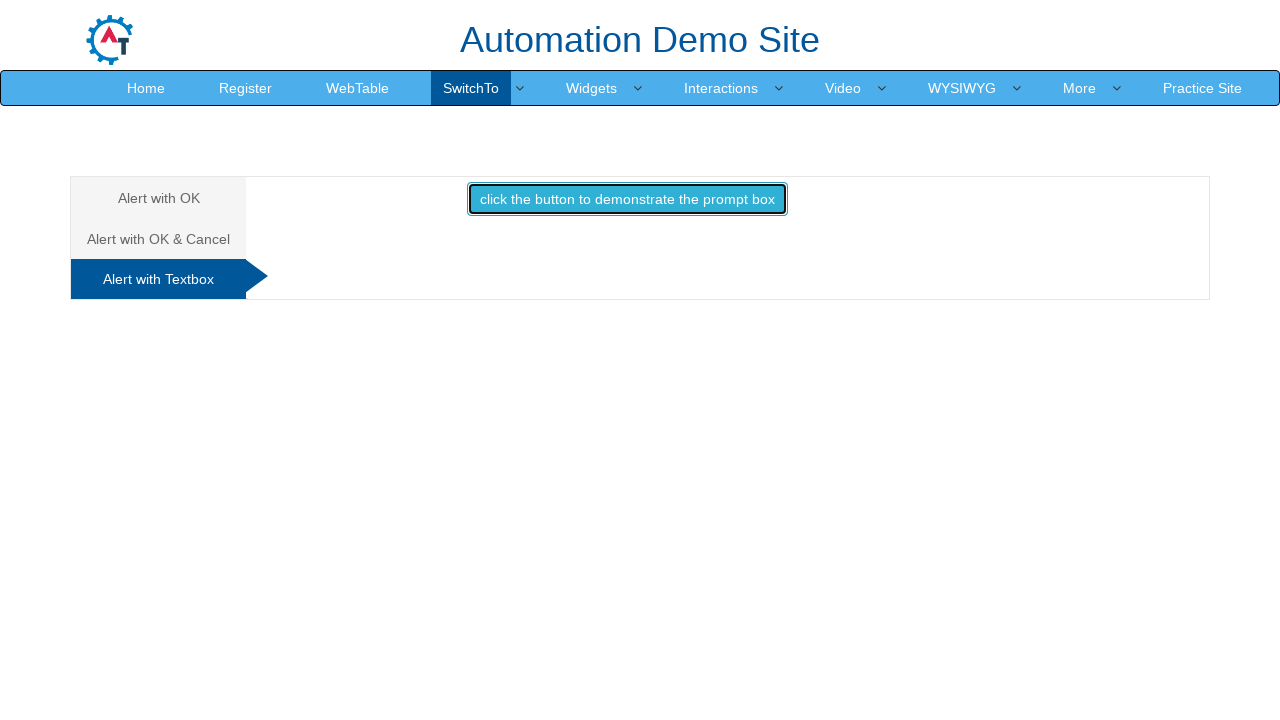